Tests checkbox interactions by clicking on basic and tri-state checkboxes

Starting URL: https://www.leafground.com/checkbox.xhtml

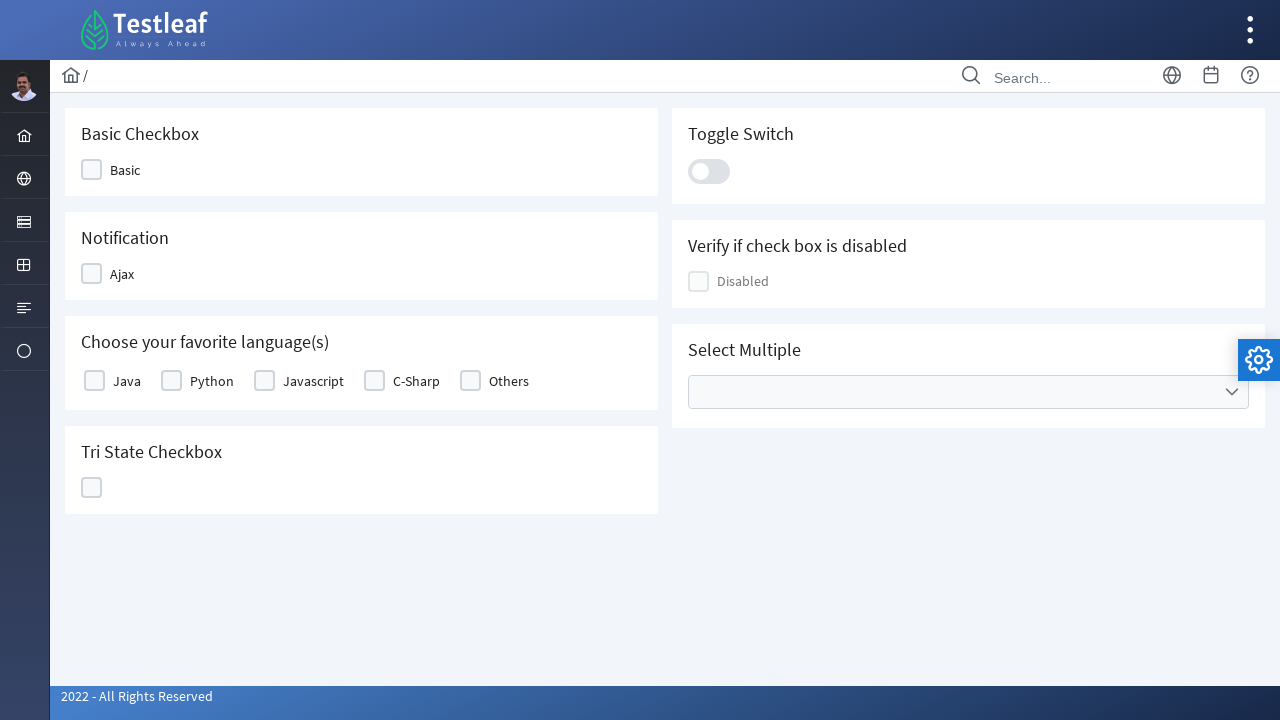

Clicked basic checkbox at (92, 170) on [id='j_idt87:j_idt89'] div:nth-child(2)
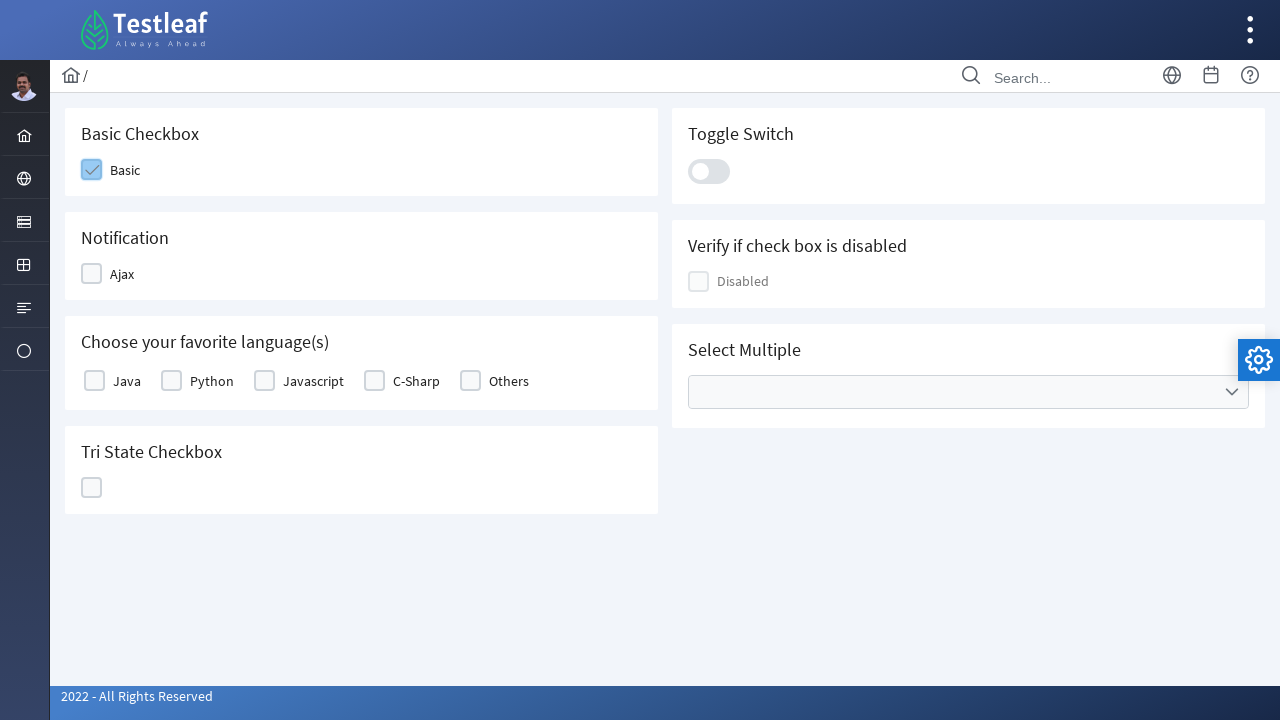

Clicked tri-state checkbox at (92, 488) on [id='j_idt87:ajaxTriState'] div:nth-child(2)
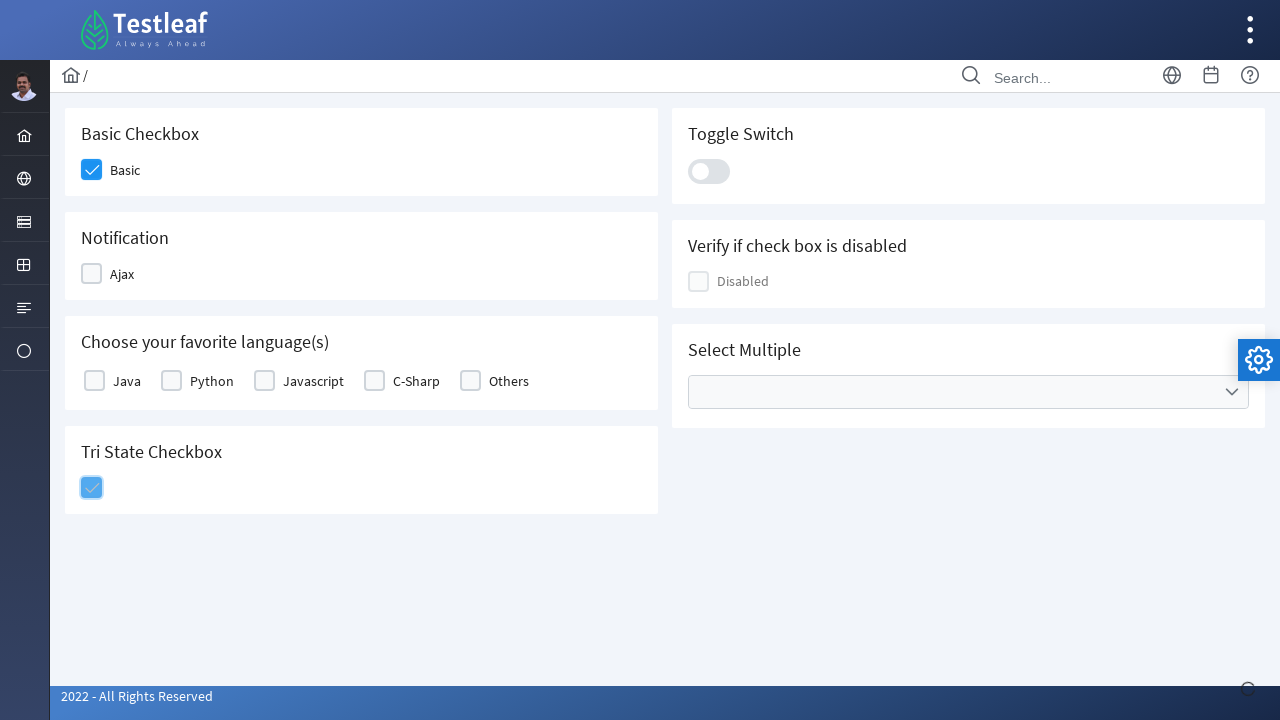

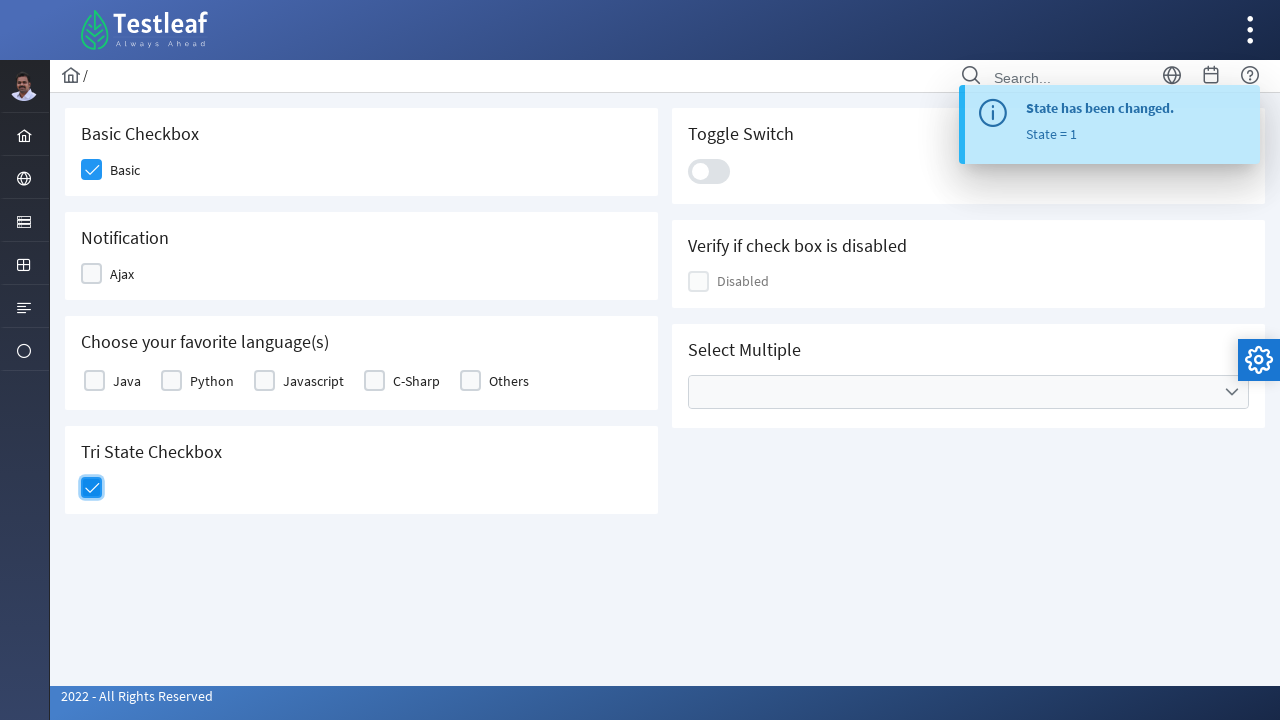